Tests product filtering functionality on a demo e-commerce site by clicking vendor filter checkboxes (Apple and Samsung) and verifying the product count updates accordingly.

Starting URL: https://bstackdemo.com/

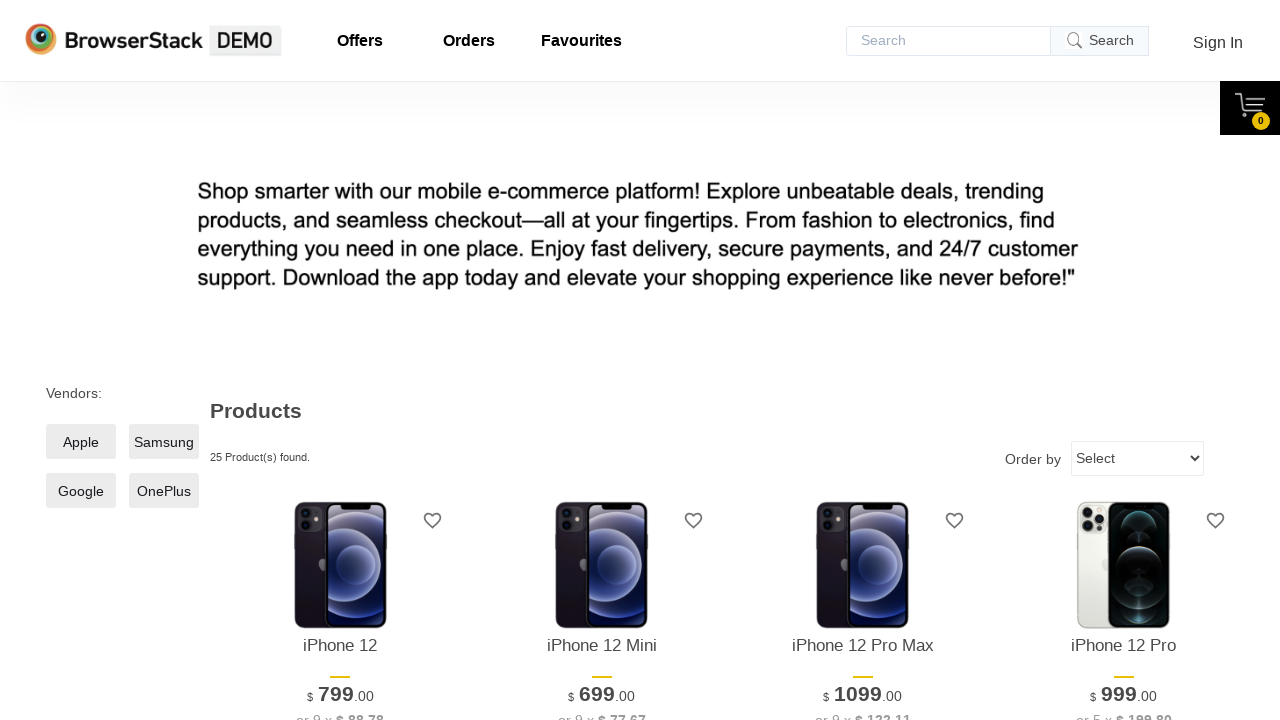

Clicked Apple vendor filter checkbox at (81, 442) on input[value='Apple'] + span
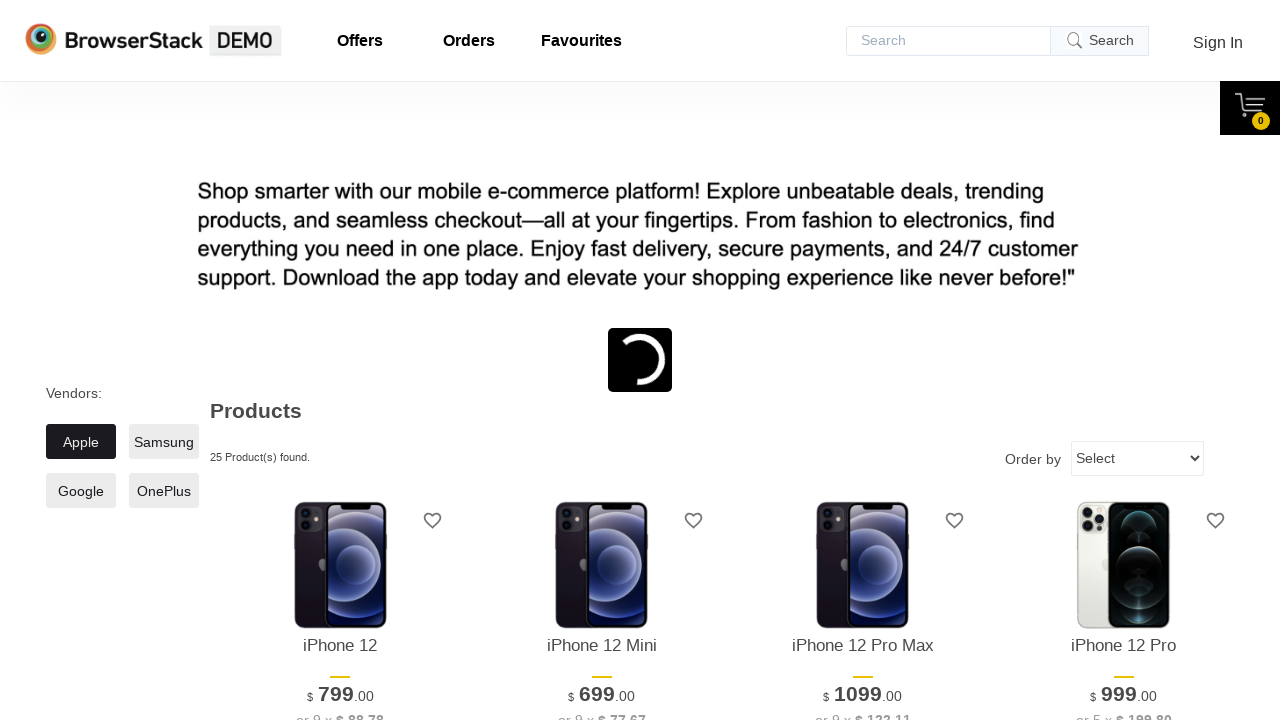

Verified 9 products found after applying Apple filter
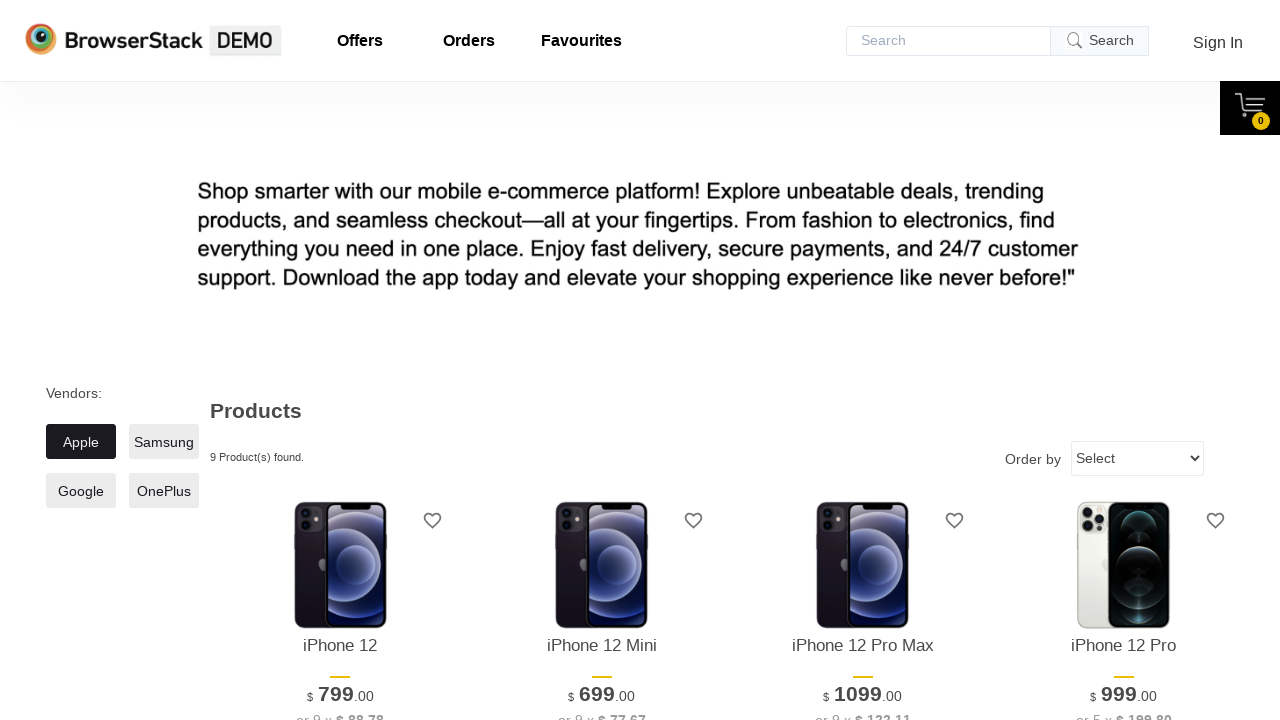

Clicked Samsung vendor filter checkbox at (164, 442) on input[value='Samsung'] + span
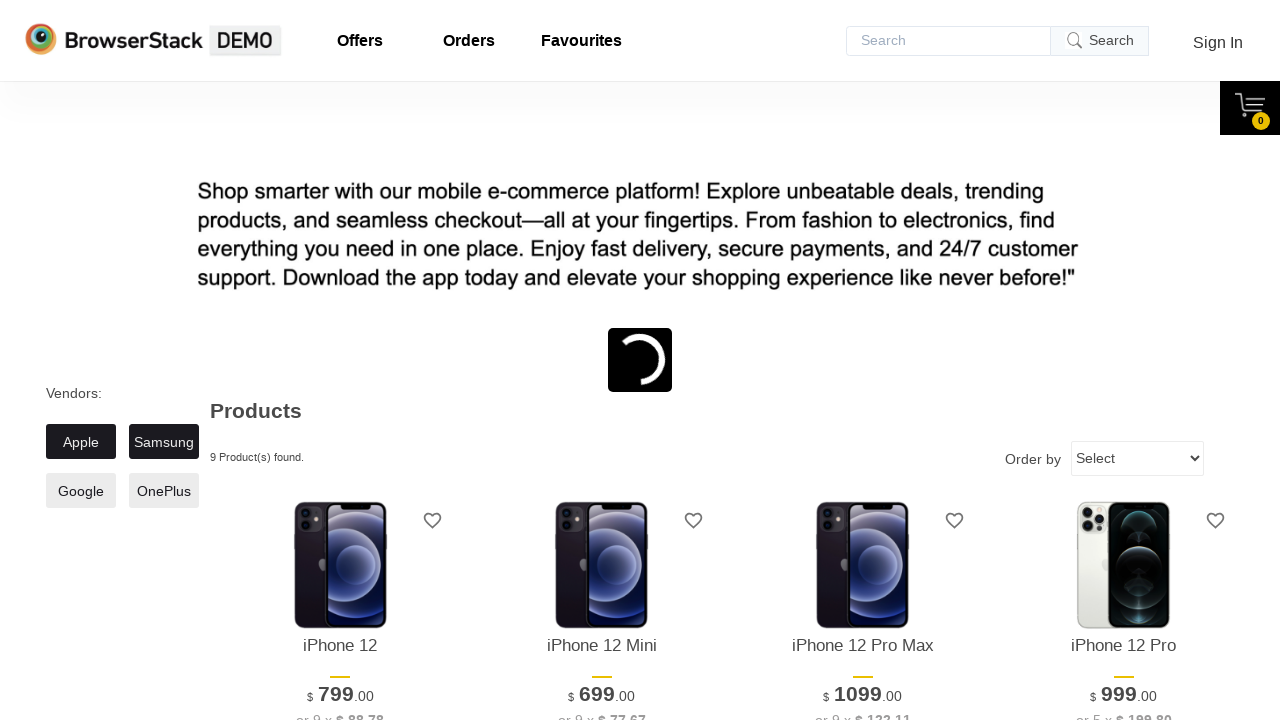

Verified 16 products found after applying both Apple and Samsung filters
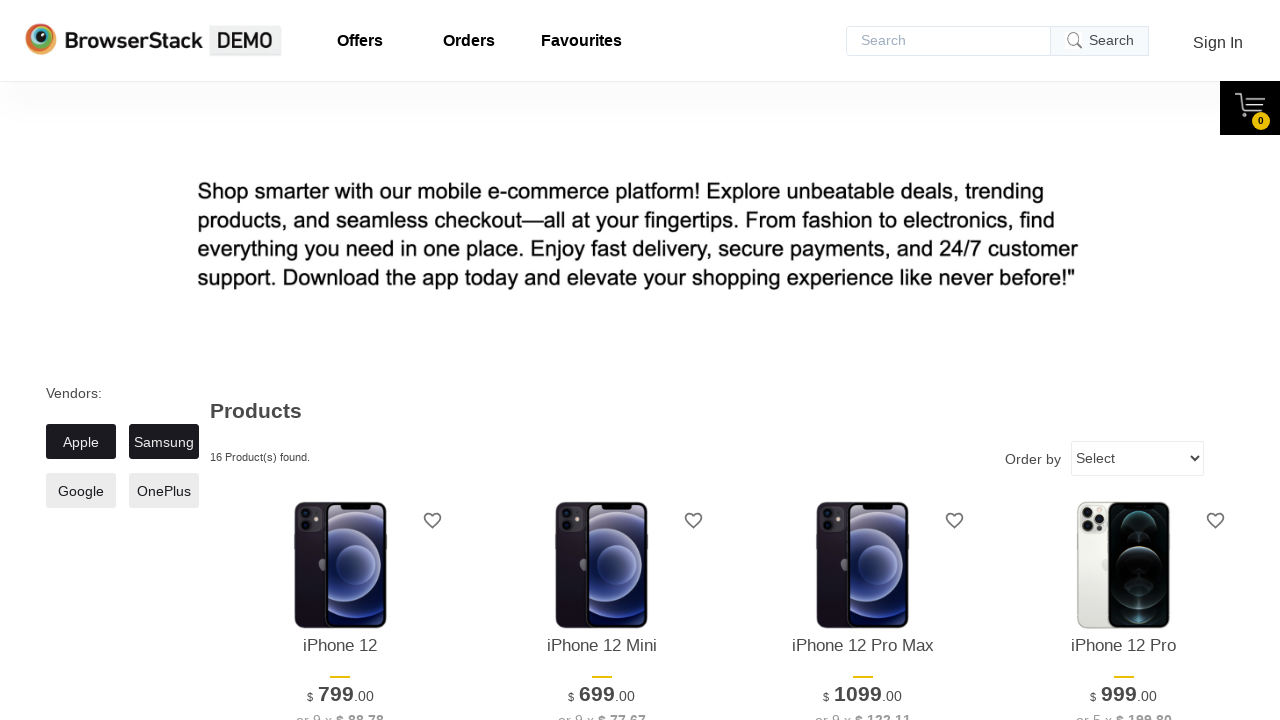

Verified product titles are displayed
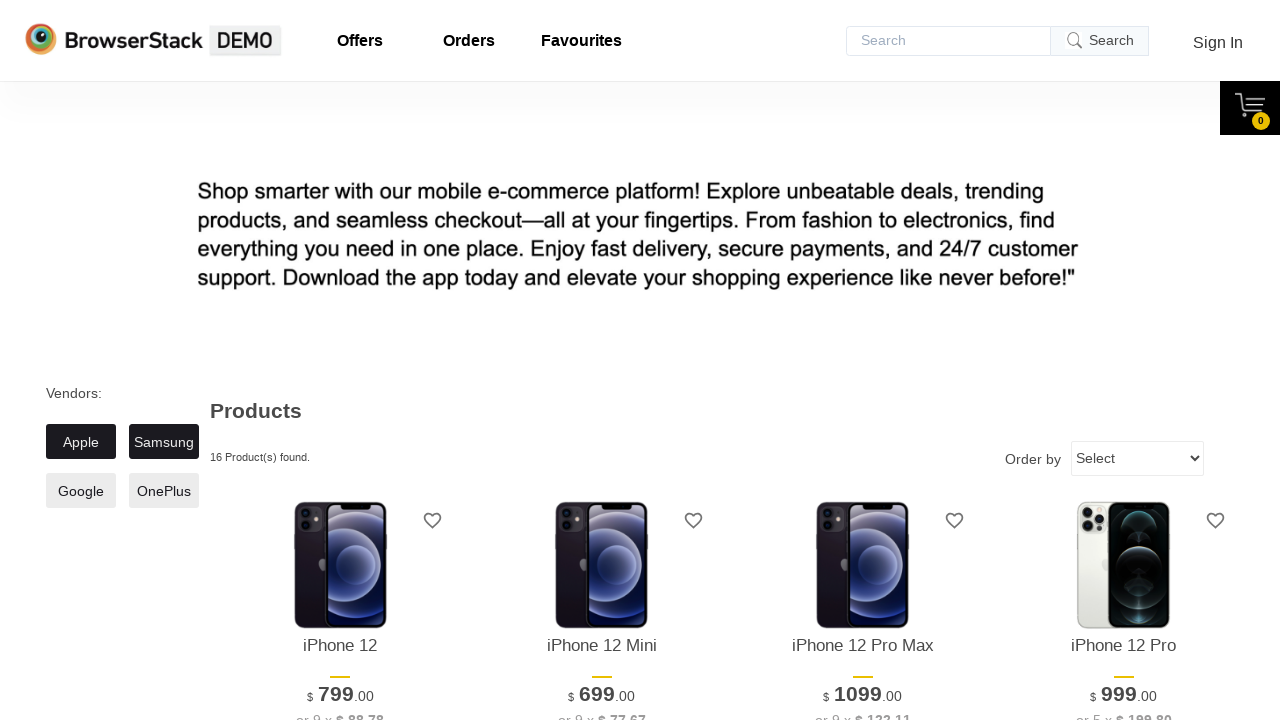

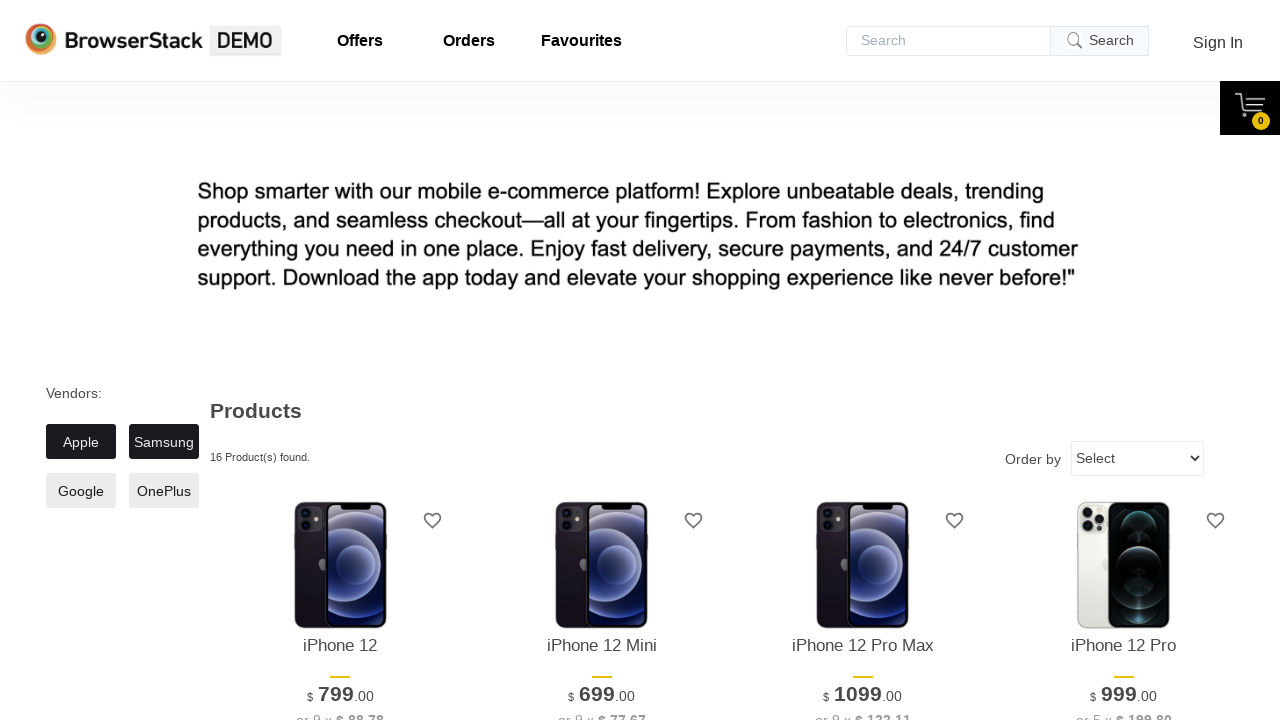